Tests browser back navigation by visiting multiple pages and navigating back to the main page each time

Starting URL: https://selenium.dev/

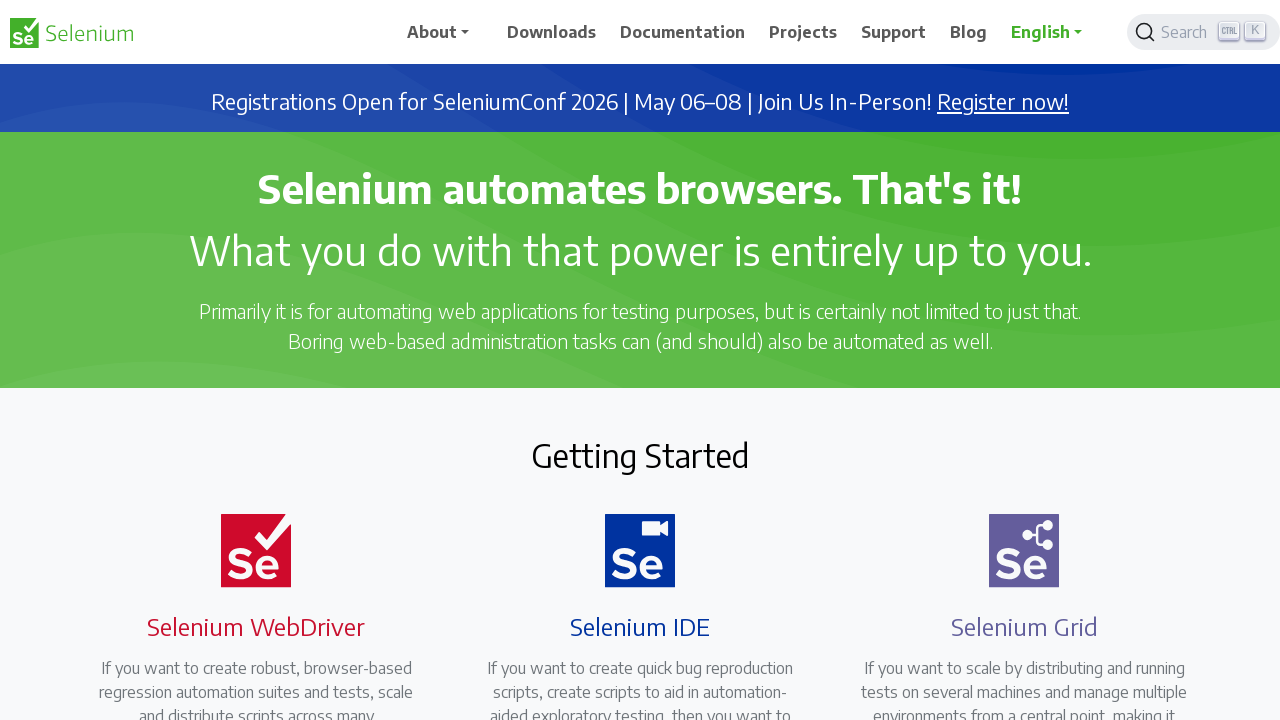

Navigated to About page
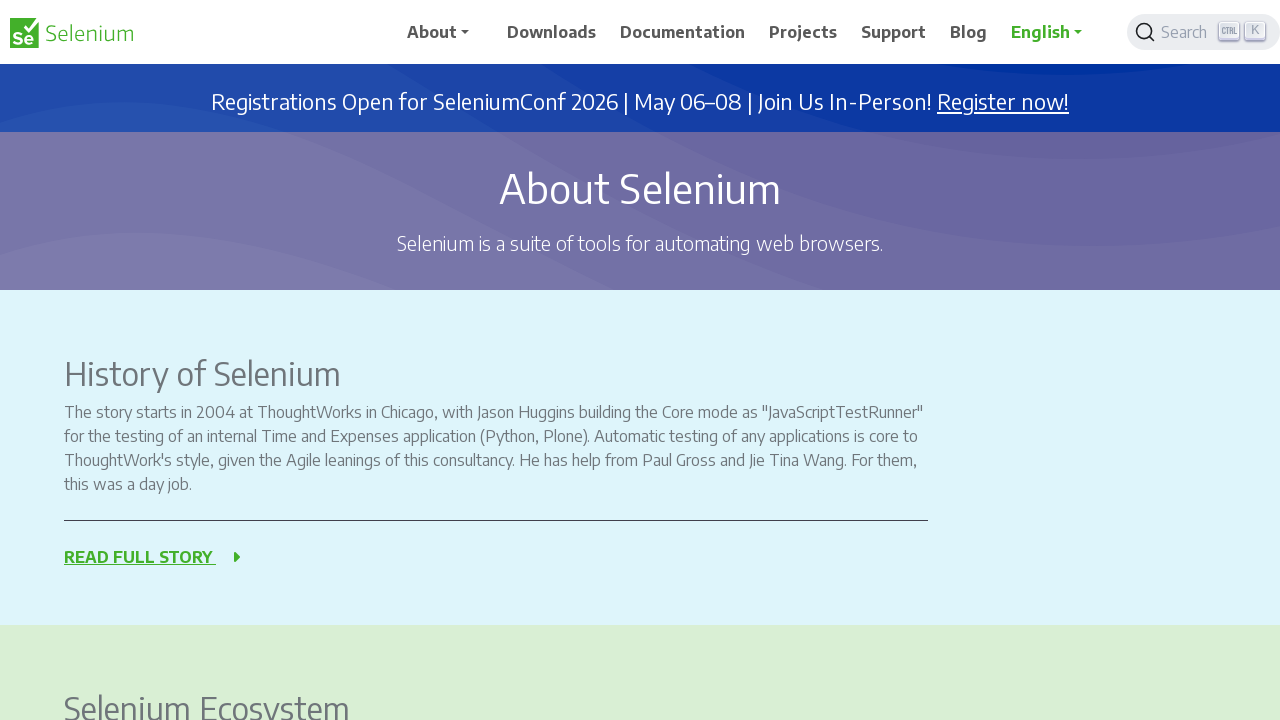

Navigated back from About page to main page
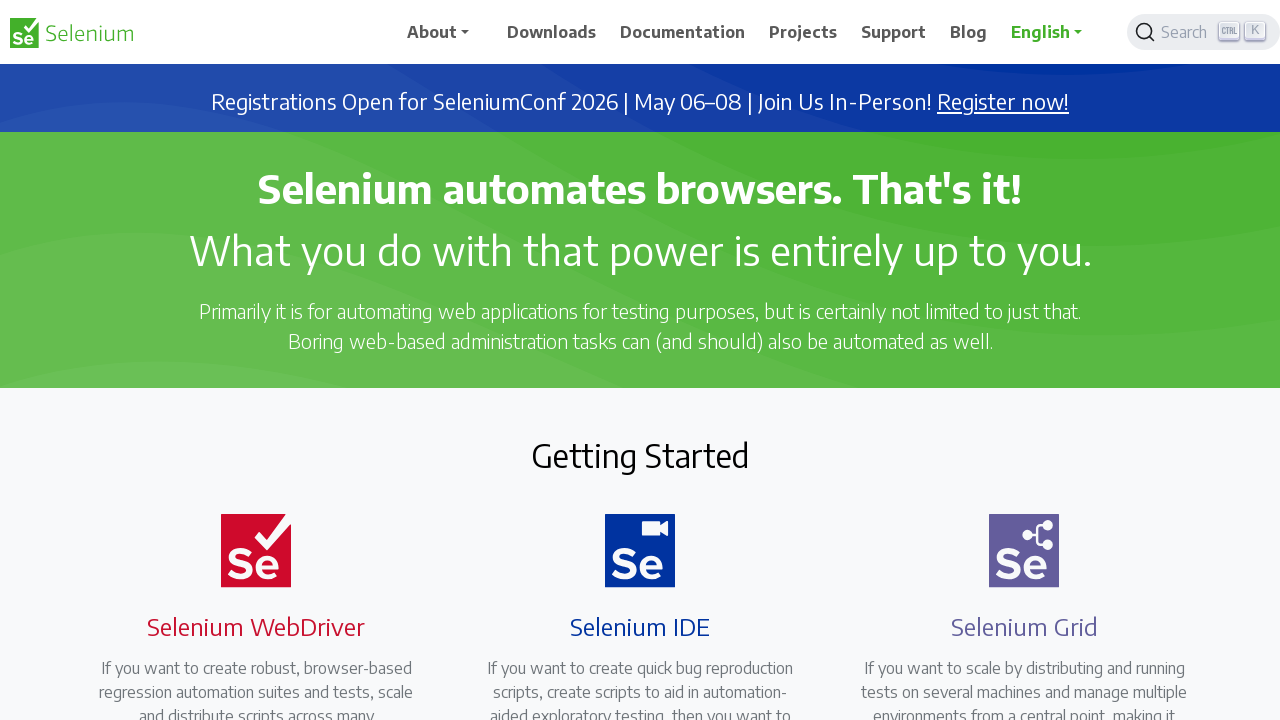

Main page DOM content loaded after back navigation
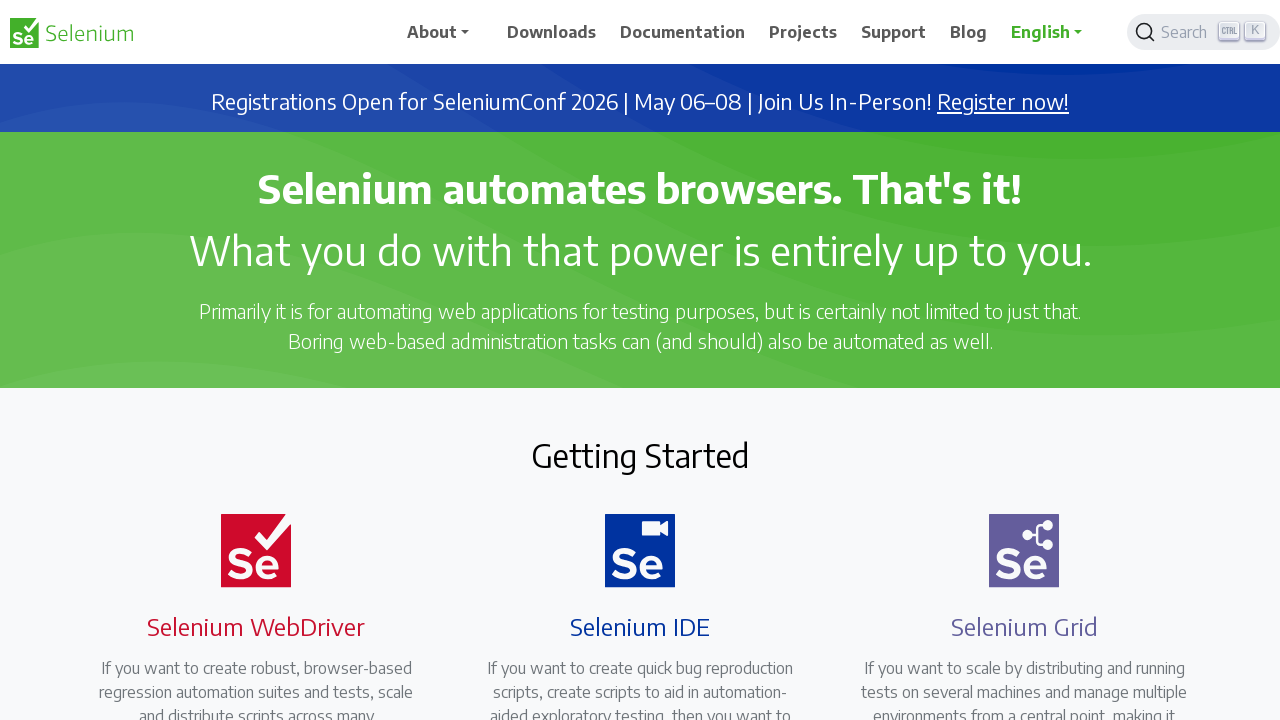

Navigated to Projects page
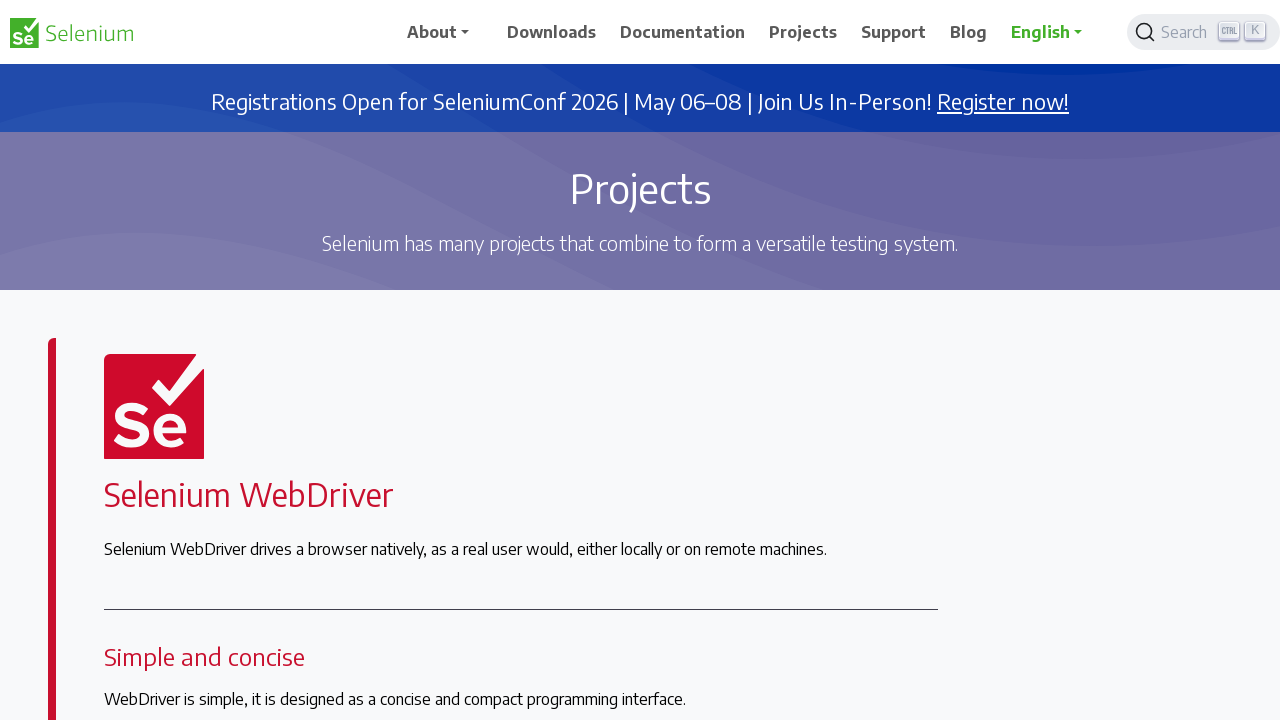

Navigated back from Projects page to main page
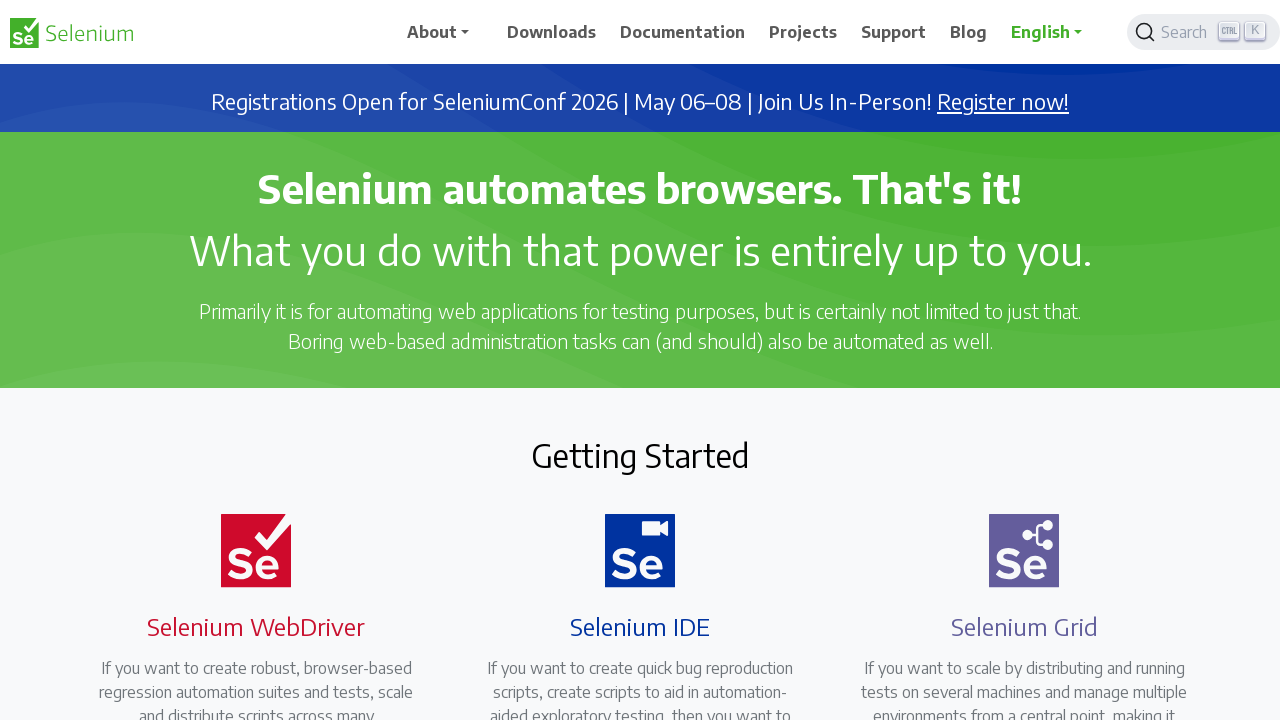

Main page DOM content loaded after back navigation
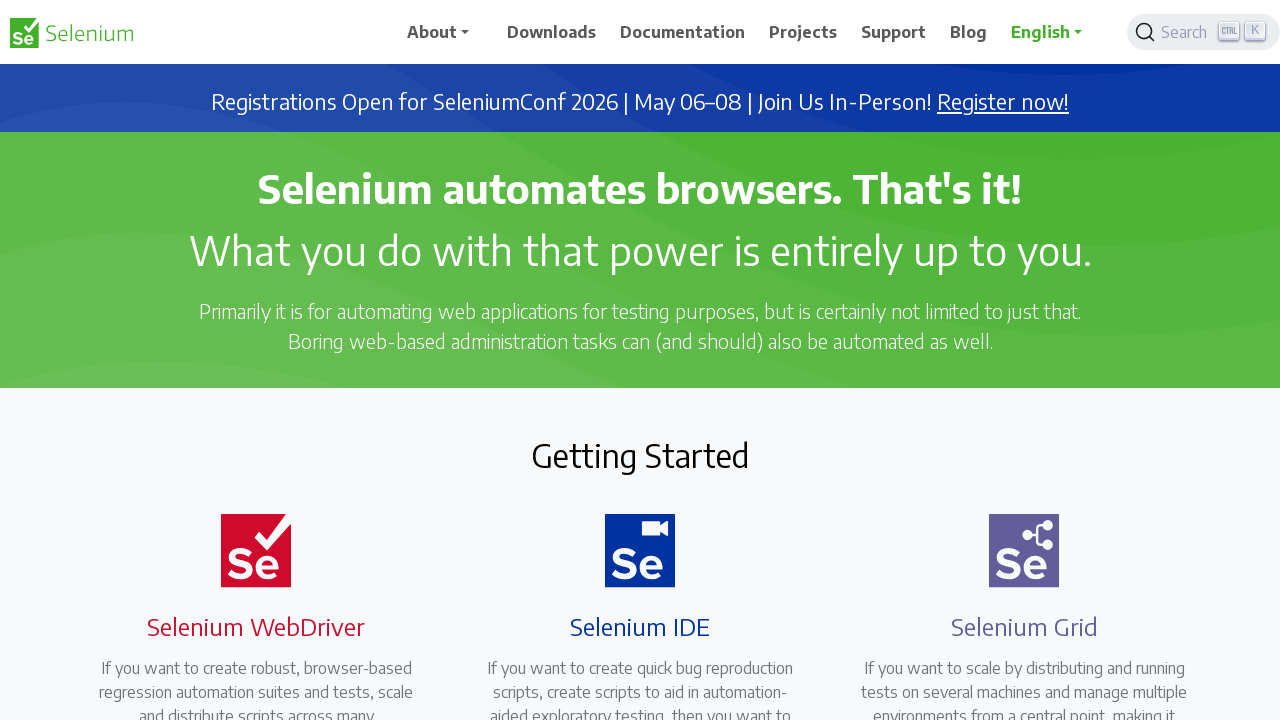

Navigated to Downloads page
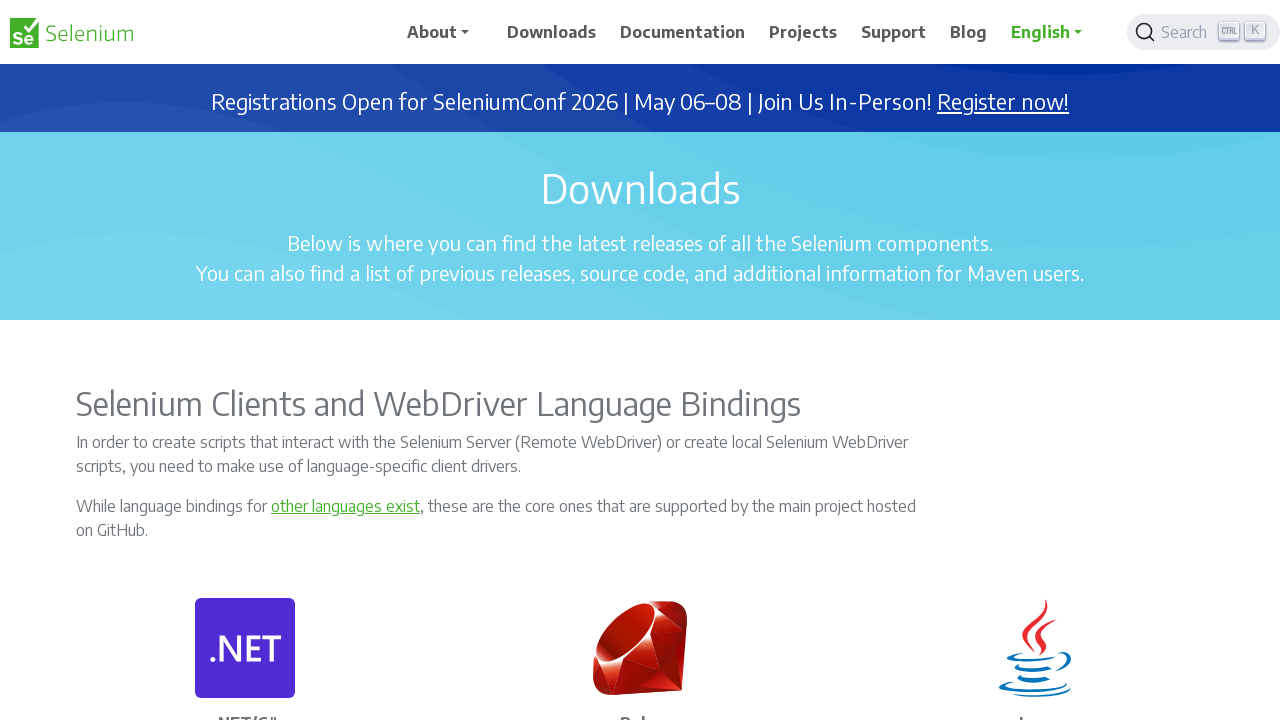

Navigated back from Downloads page to main page
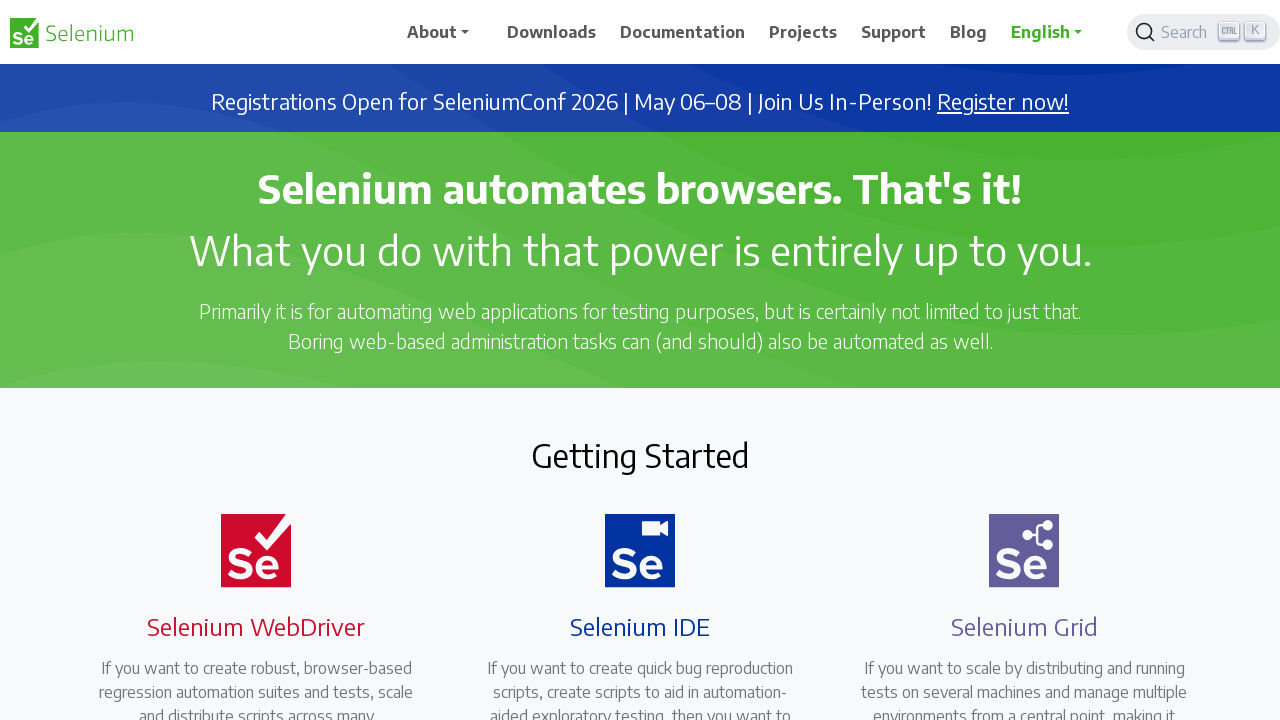

Main page DOM content loaded after back navigation
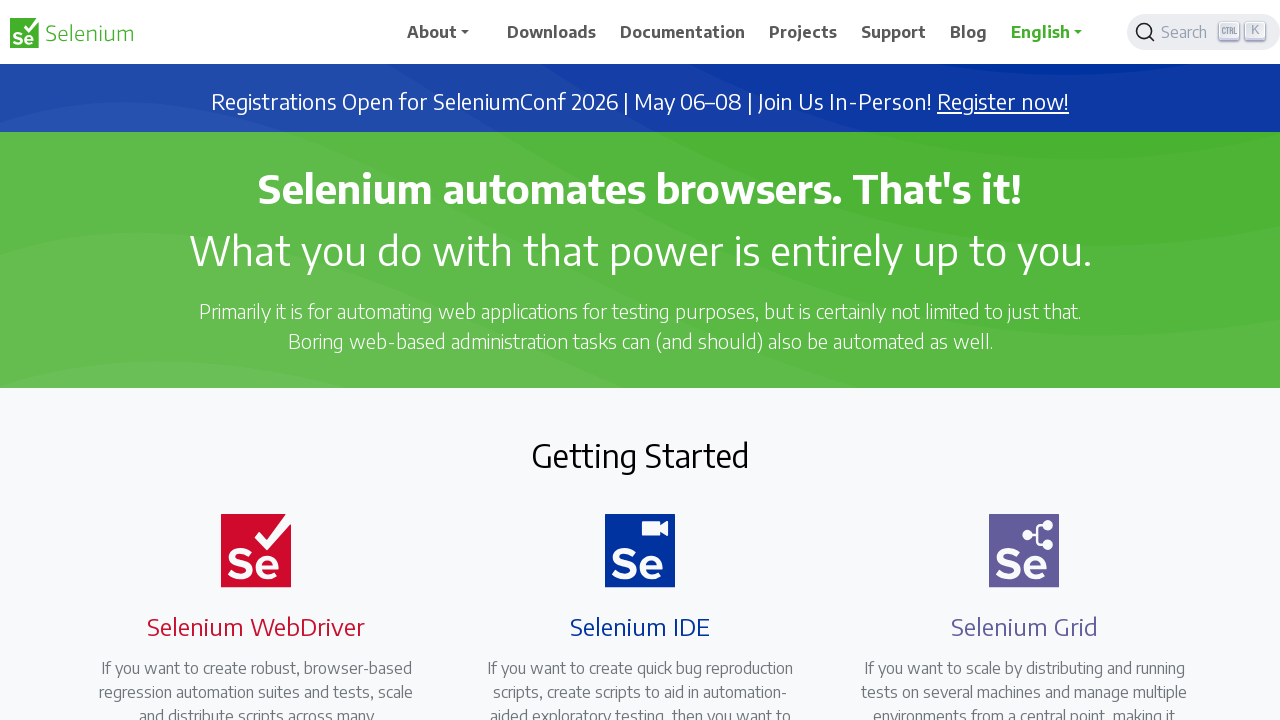

Navigated to Documentation page
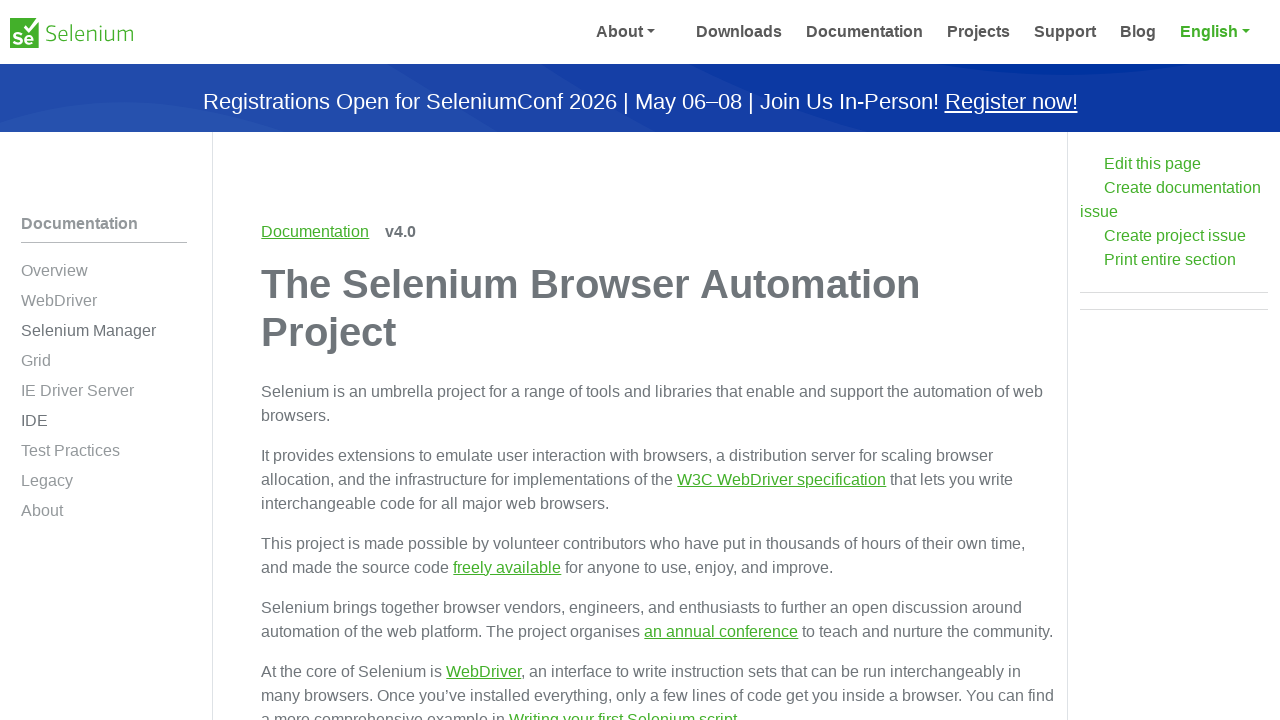

Navigated back from Documentation page to main page
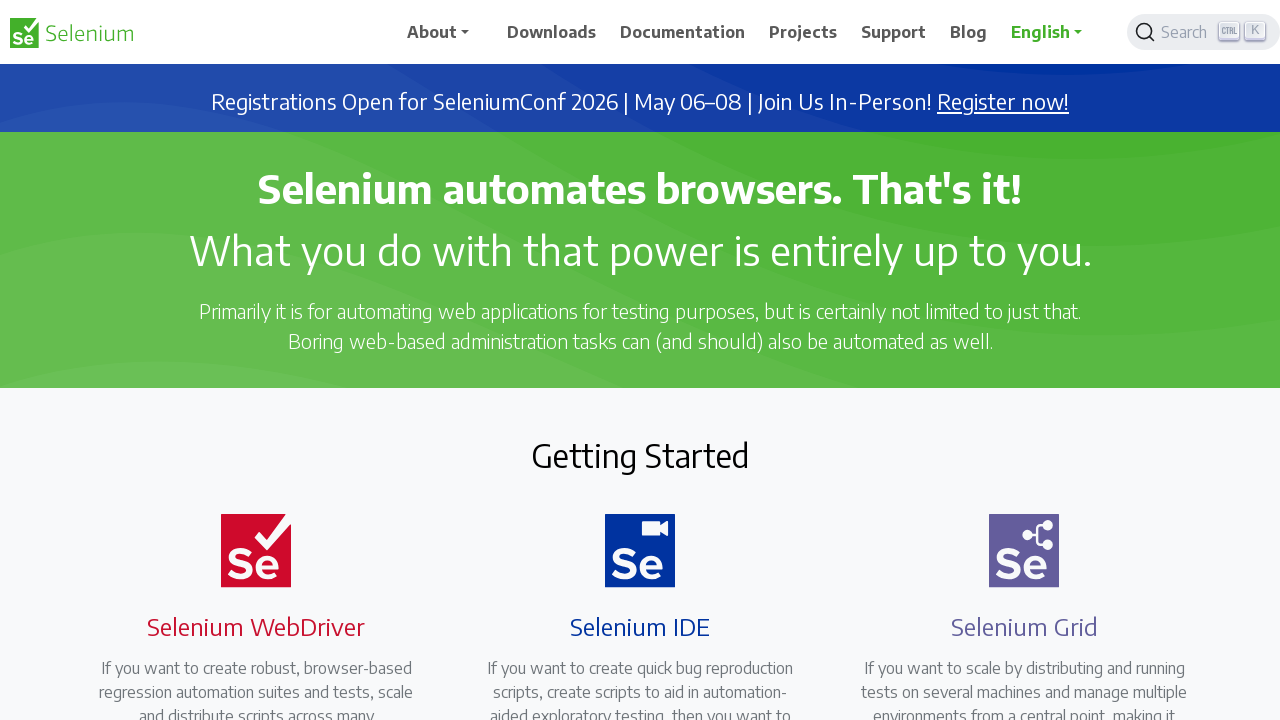

Main page DOM content loaded after back navigation
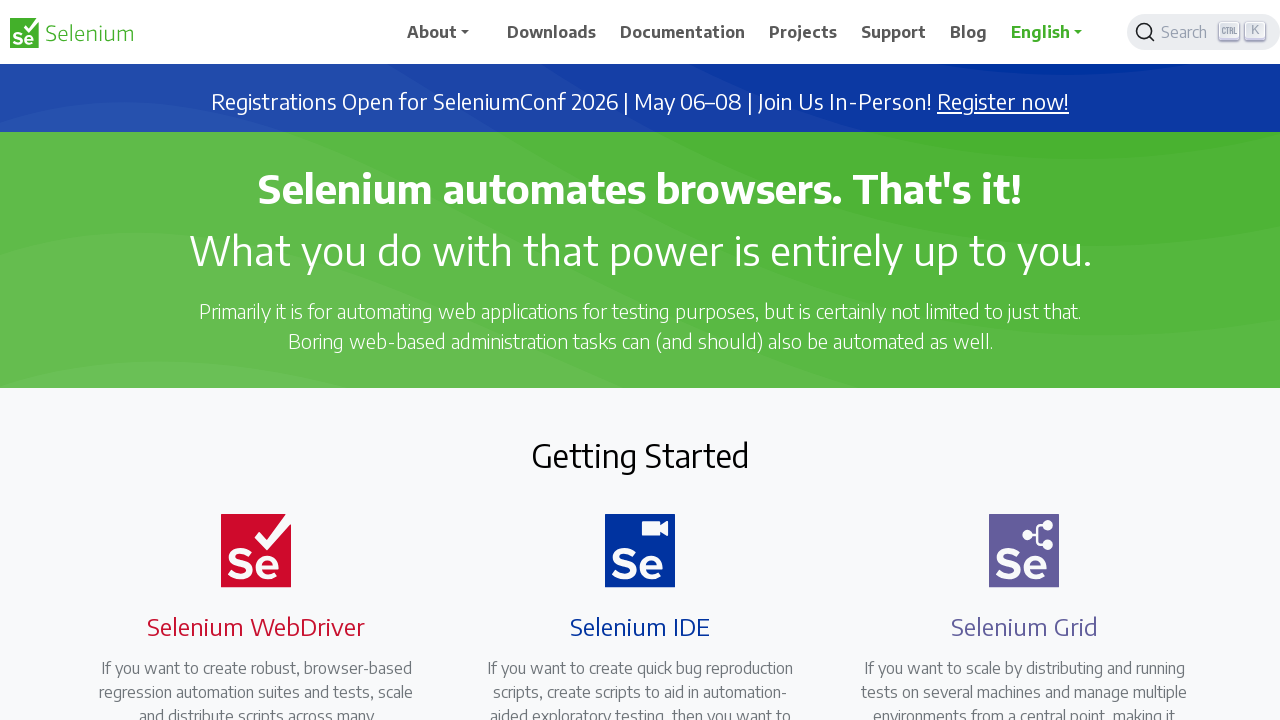

Navigated to Support page
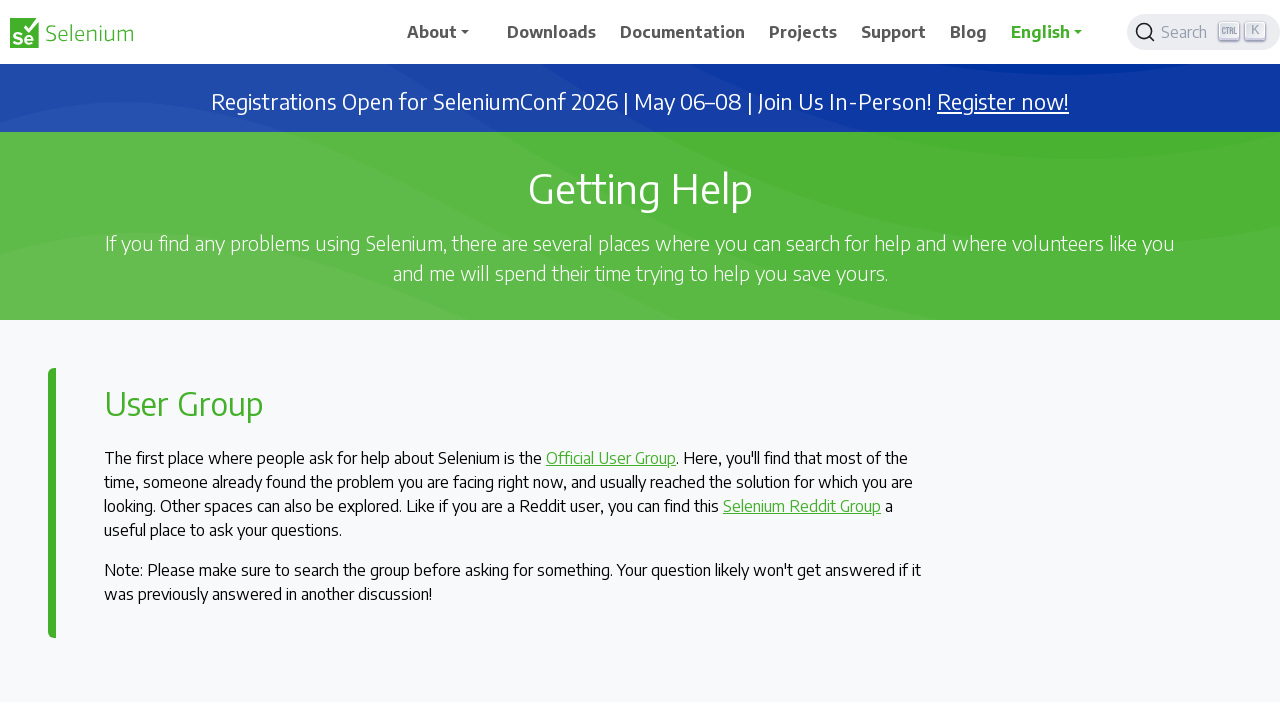

Navigated back from Support page to main page
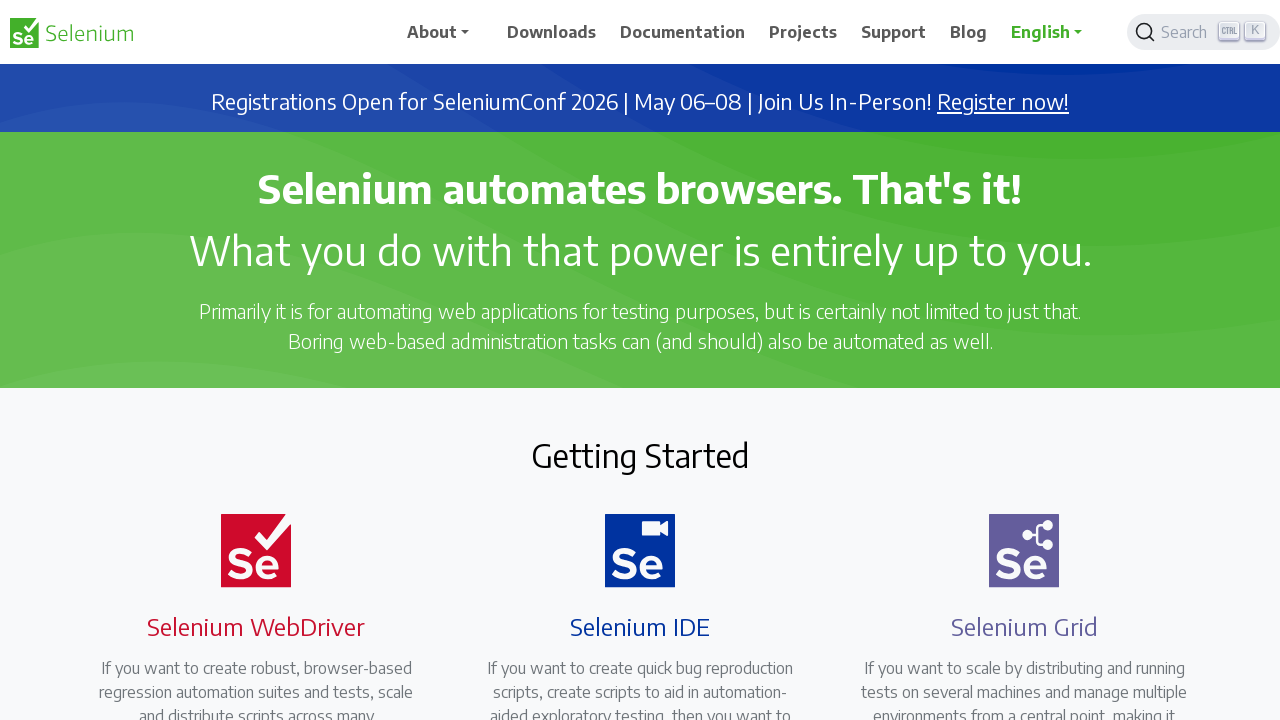

Main page DOM content loaded after back navigation
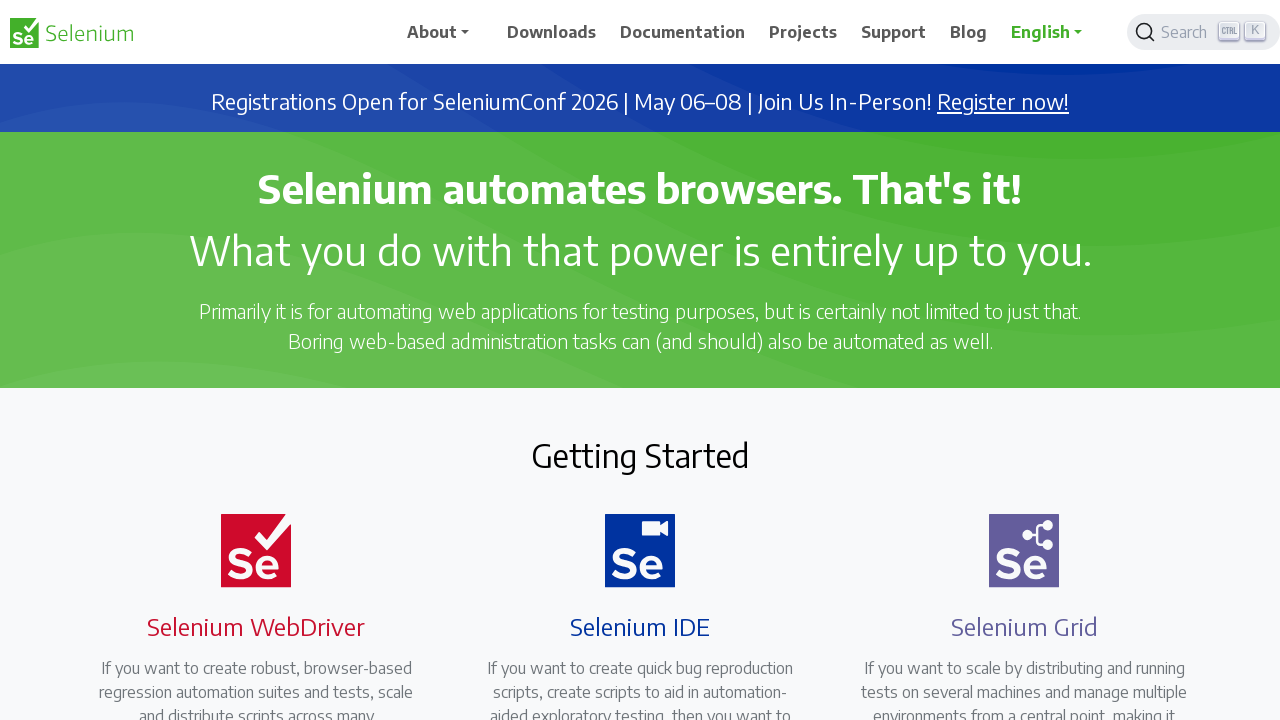

Navigated to Blog page
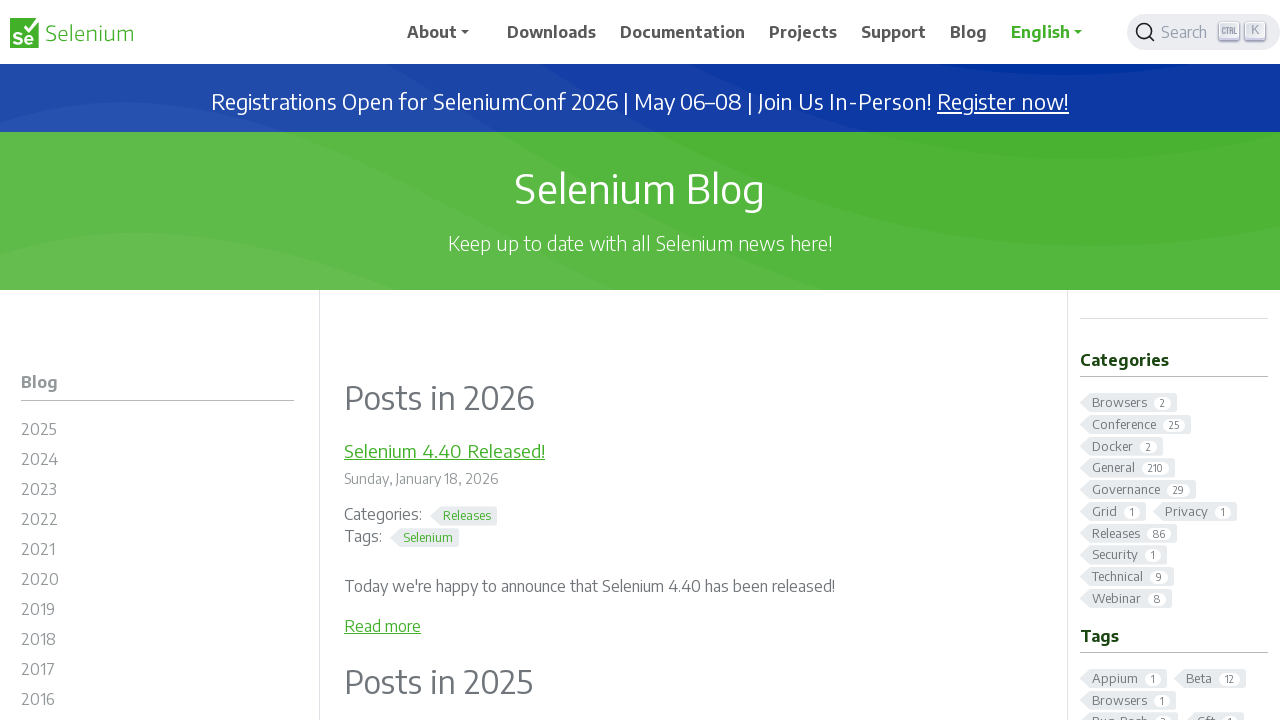

Navigated back from Blog page to main page
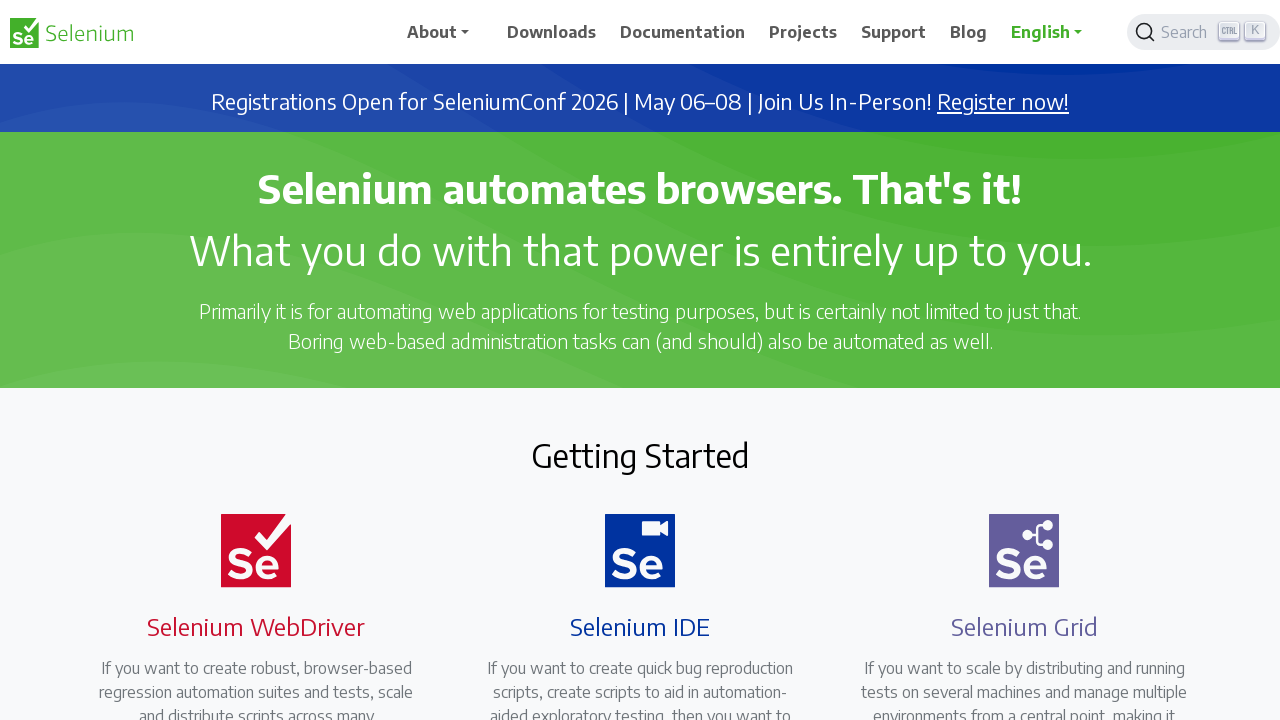

Main page DOM content loaded after back navigation
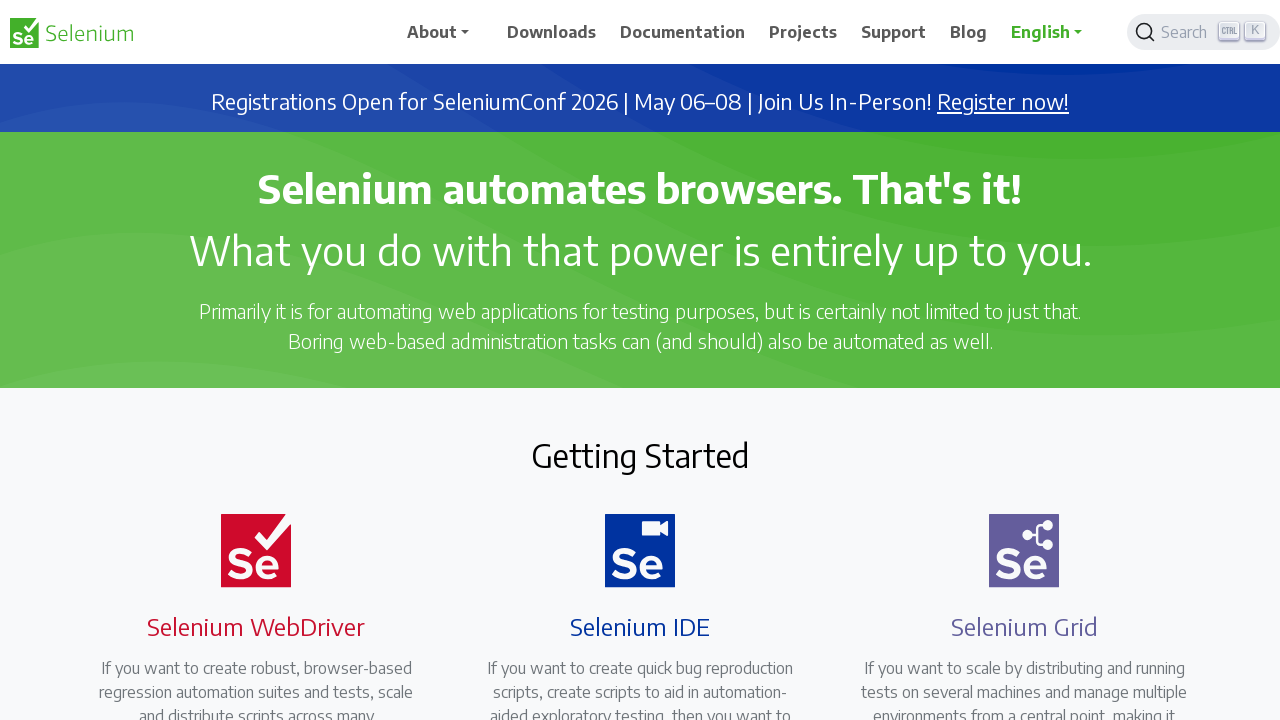

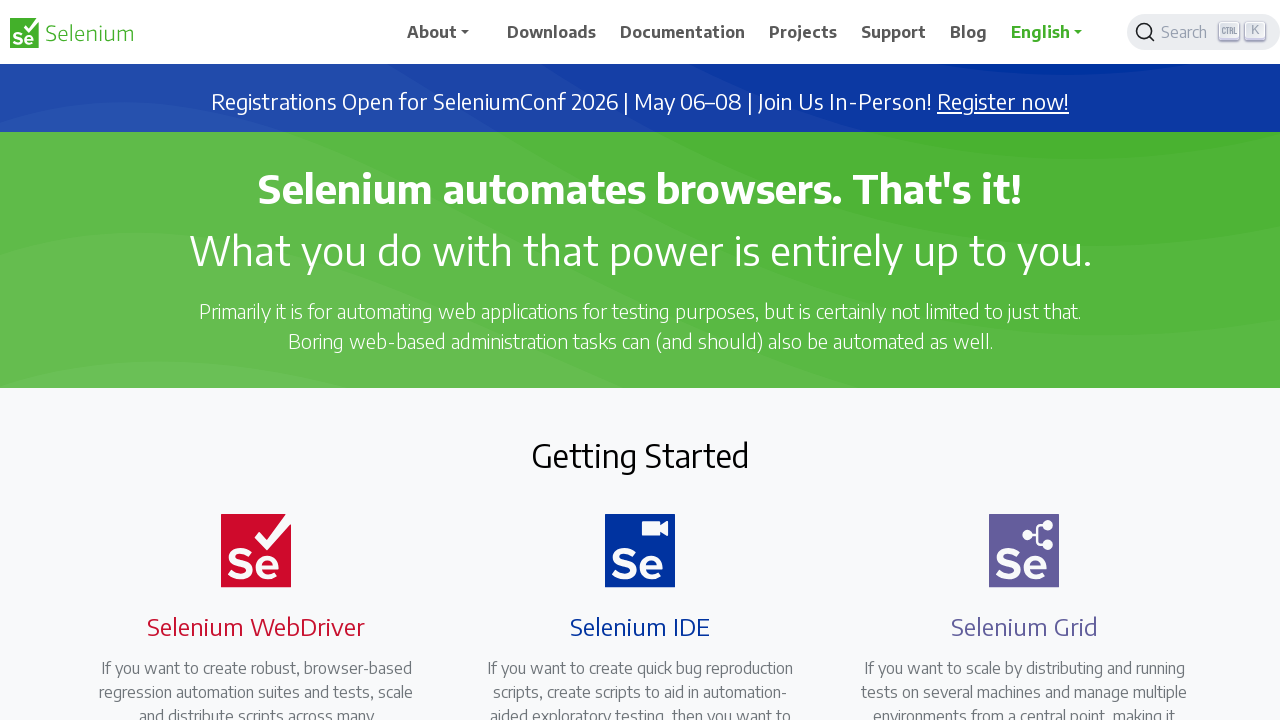